Tests the search functionality by entering a search query and verifying an error message appears when no results are found

Starting URL: https://opentdb.com/browse.php

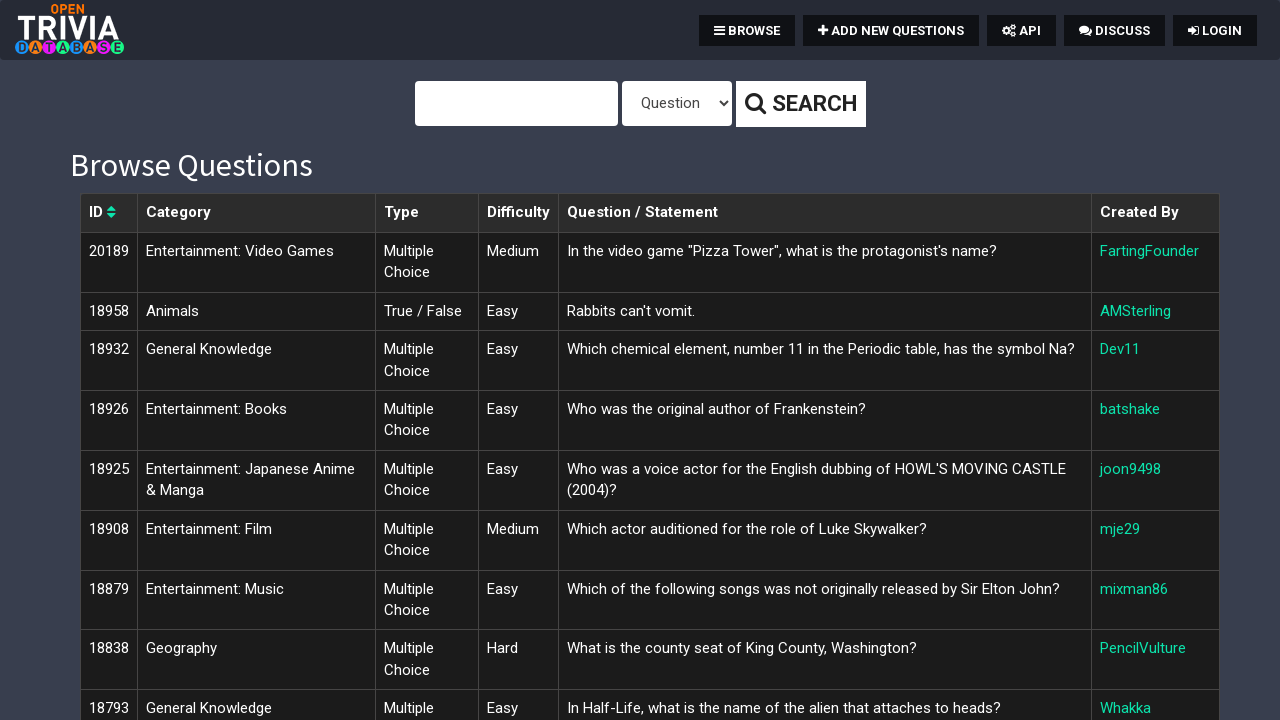

Filled search field with 'xyznonexistent12345' on #query
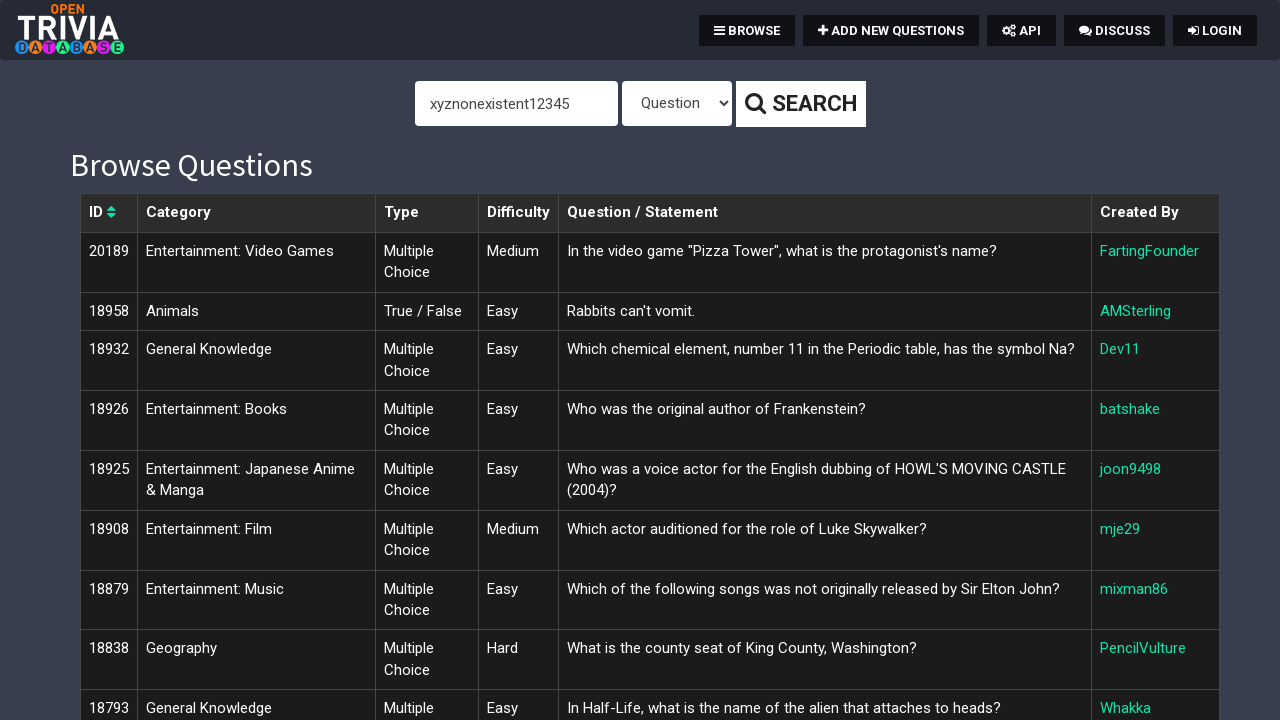

Clicked search button to submit query at (800, 104) on button.btn.btn-sm.btn-default
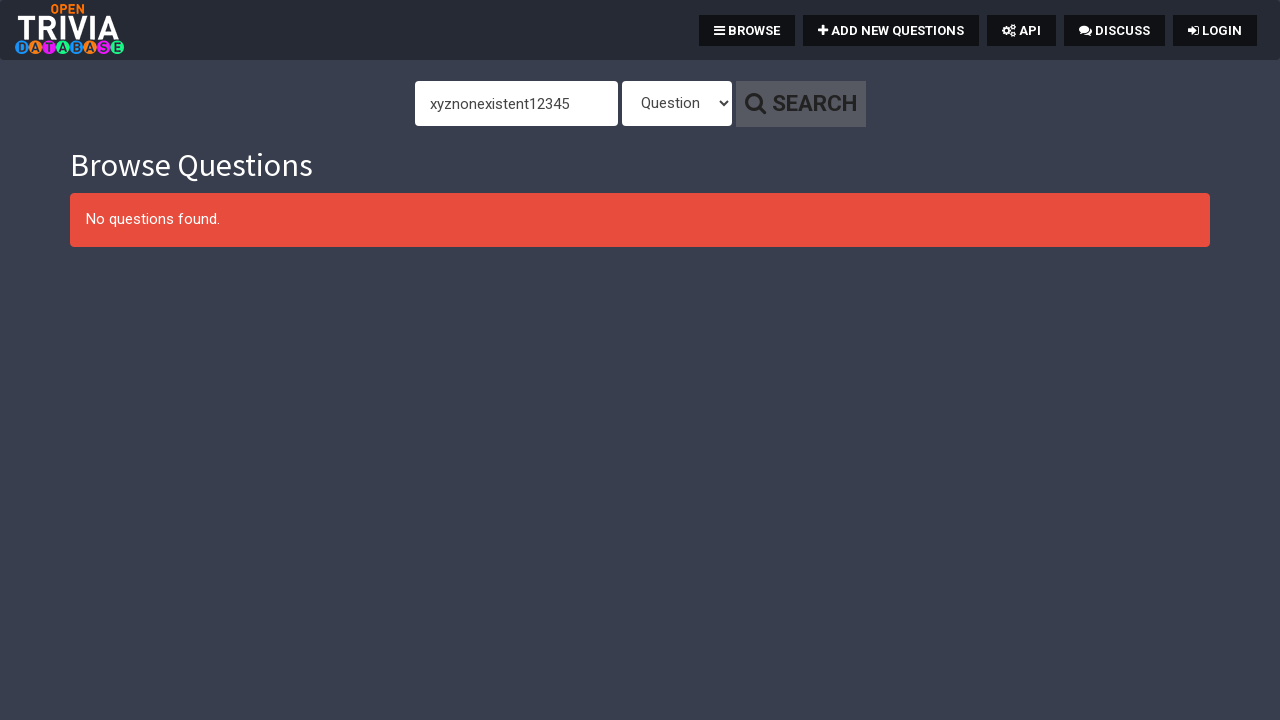

Error message appeared indicating no results found
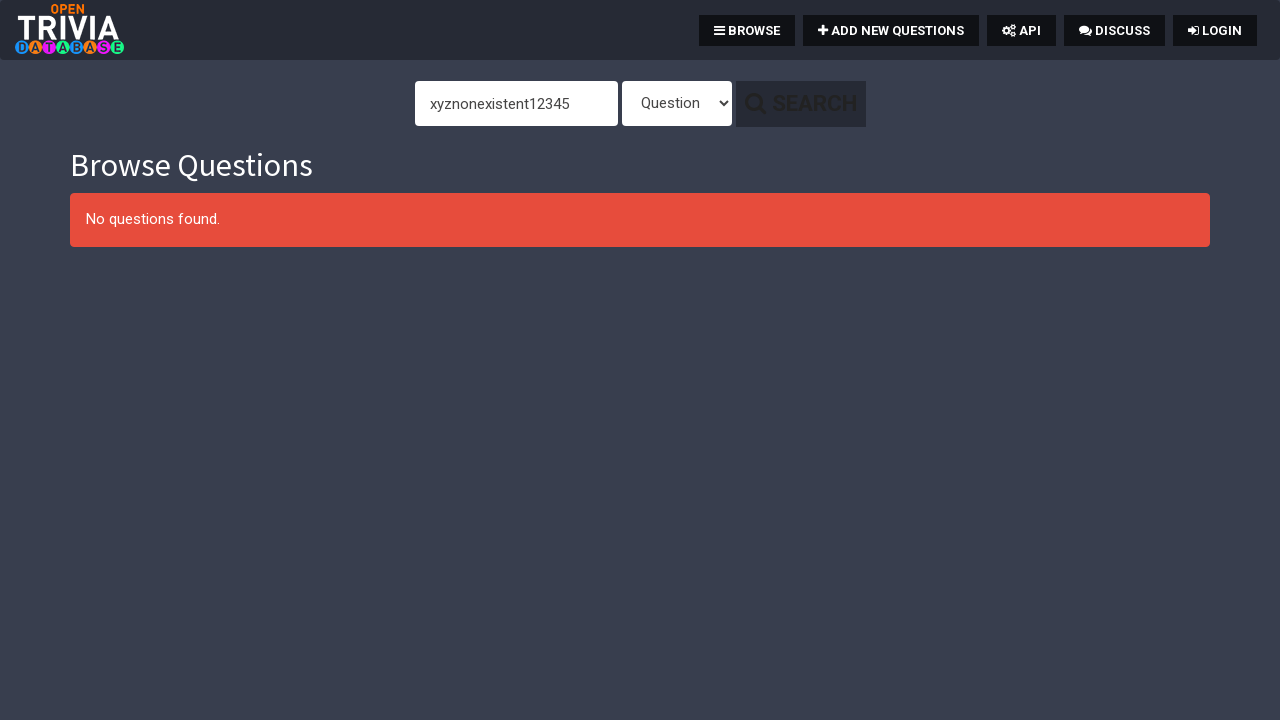

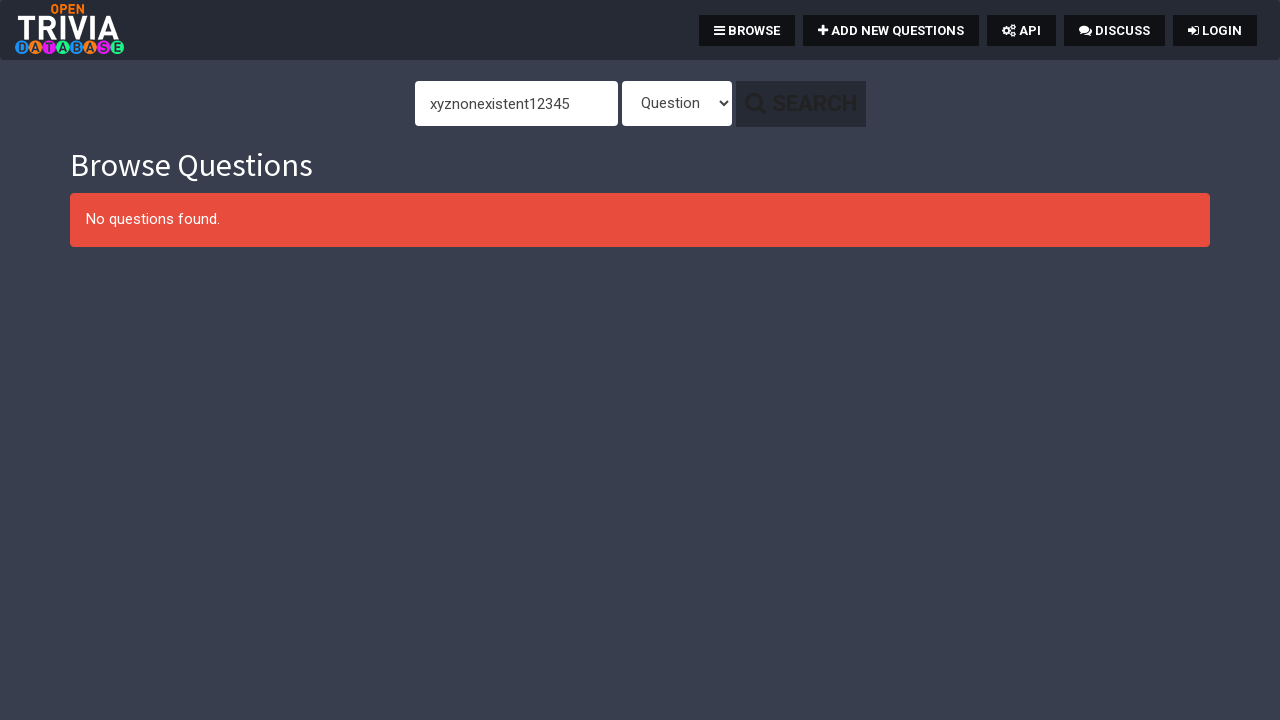